Tests that a todo item is removed when edited to an empty string

Starting URL: https://demo.playwright.dev/todomvc

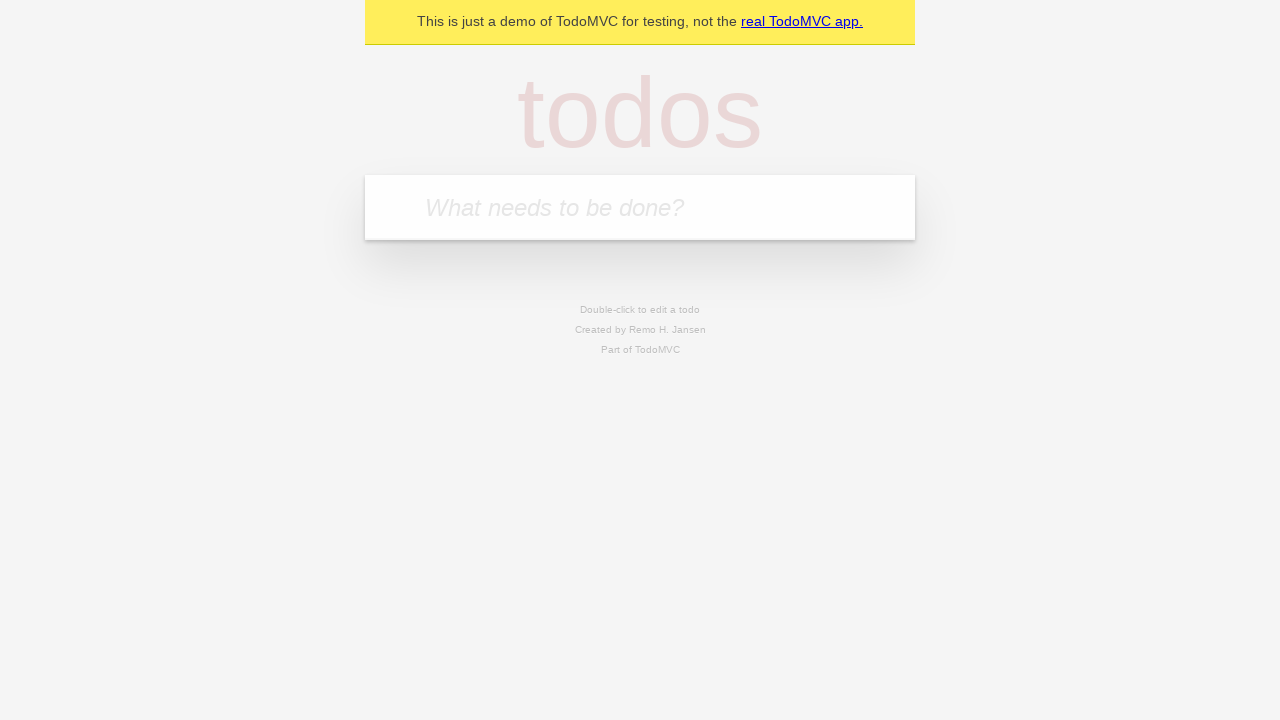

Filled todo input with 'buy some cheese' on internal:attr=[placeholder="What needs to be done?"i]
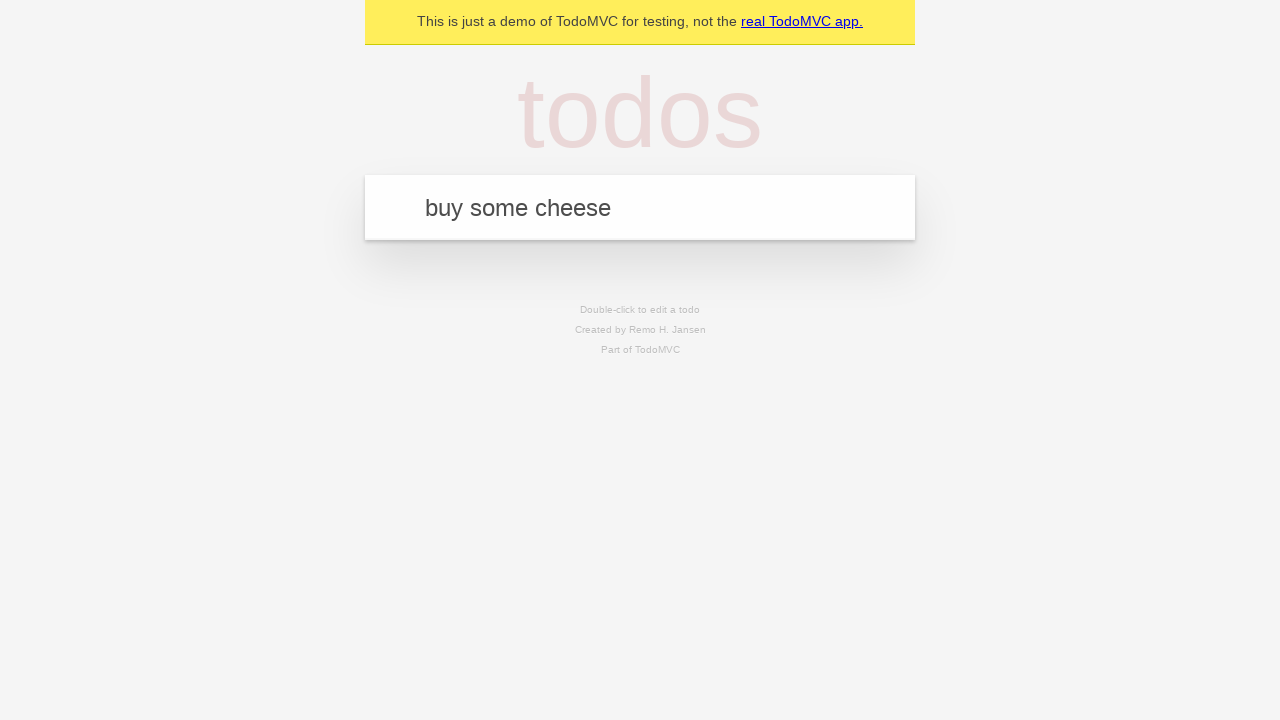

Pressed Enter to create first todo on internal:attr=[placeholder="What needs to be done?"i]
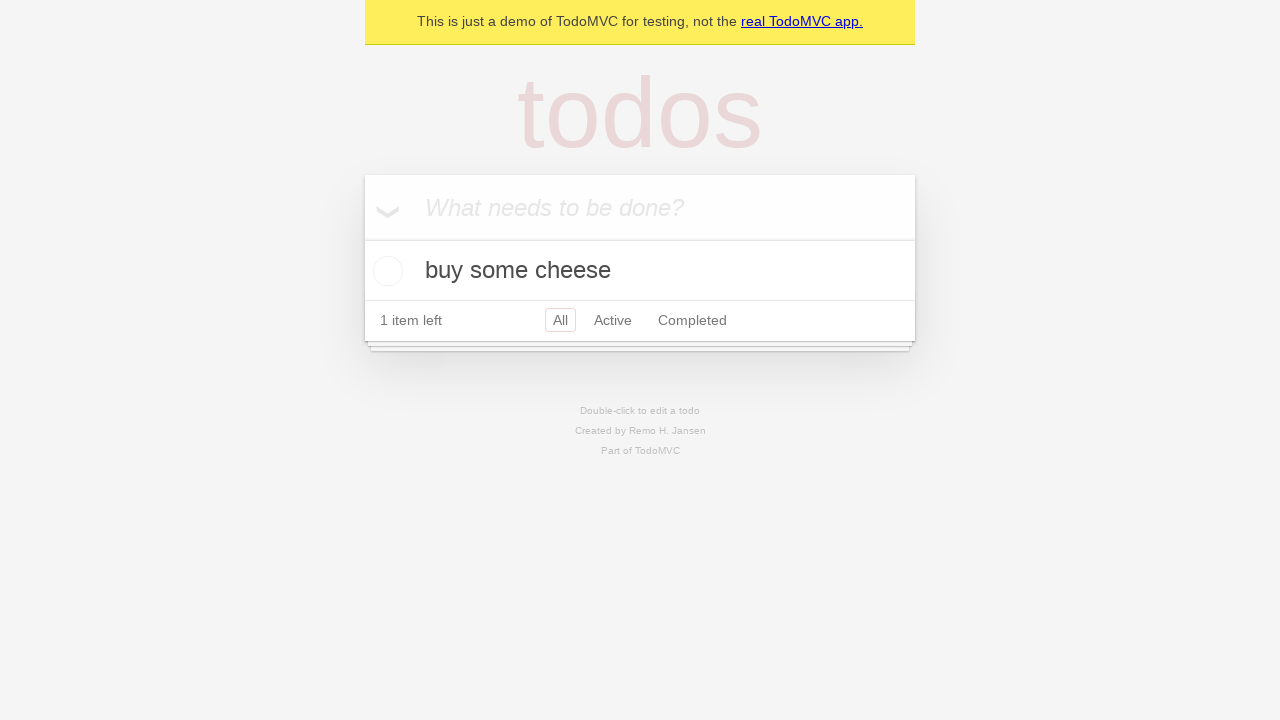

Filled todo input with 'feed the cat' on internal:attr=[placeholder="What needs to be done?"i]
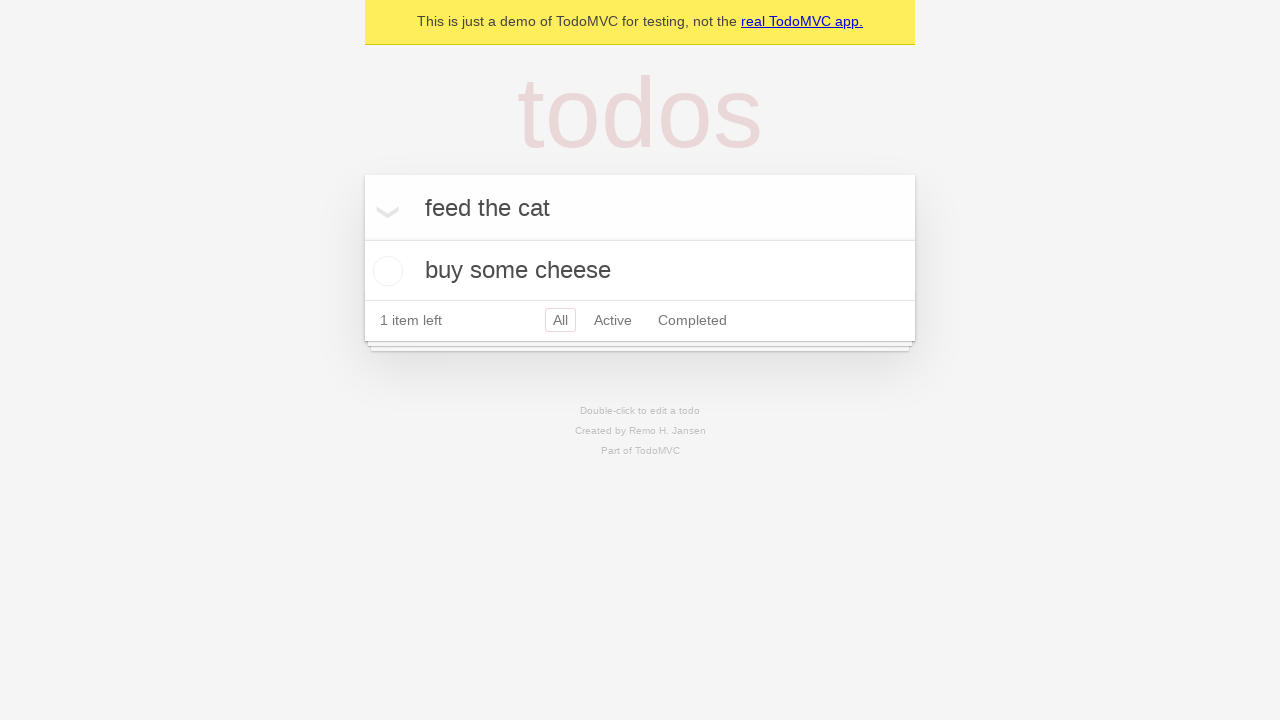

Pressed Enter to create second todo on internal:attr=[placeholder="What needs to be done?"i]
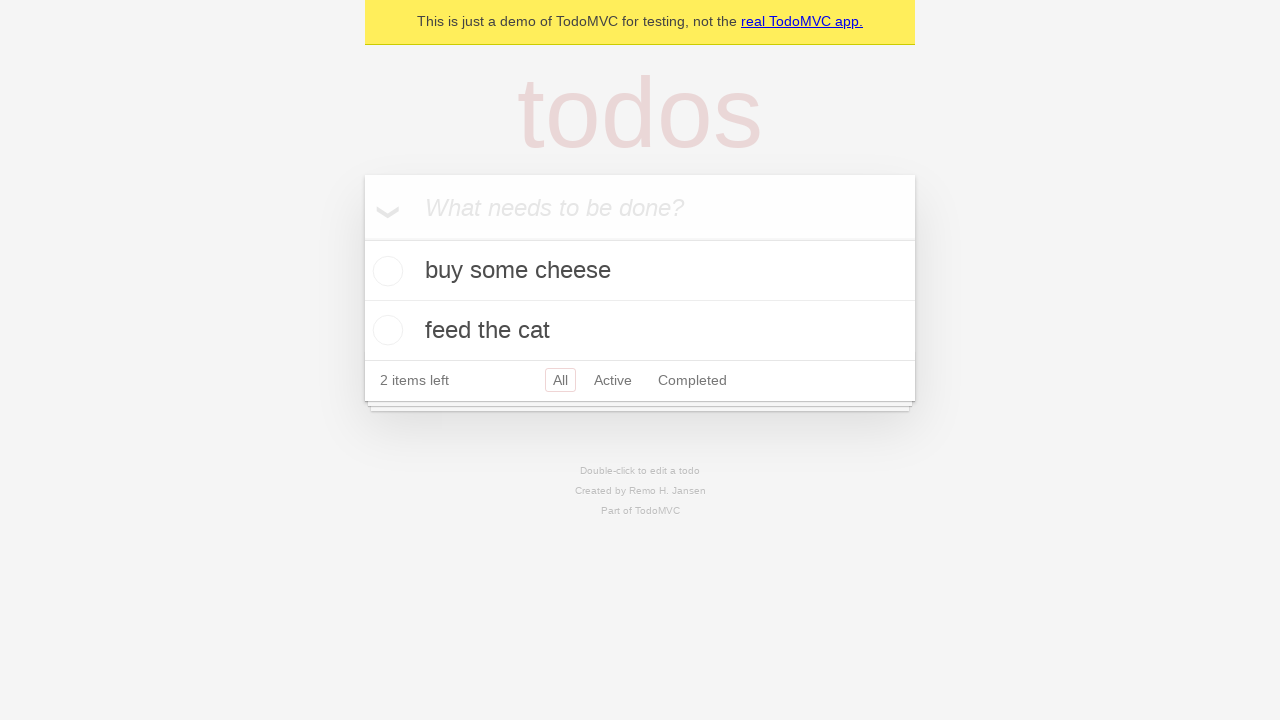

Filled todo input with 'book a doctors appointment' on internal:attr=[placeholder="What needs to be done?"i]
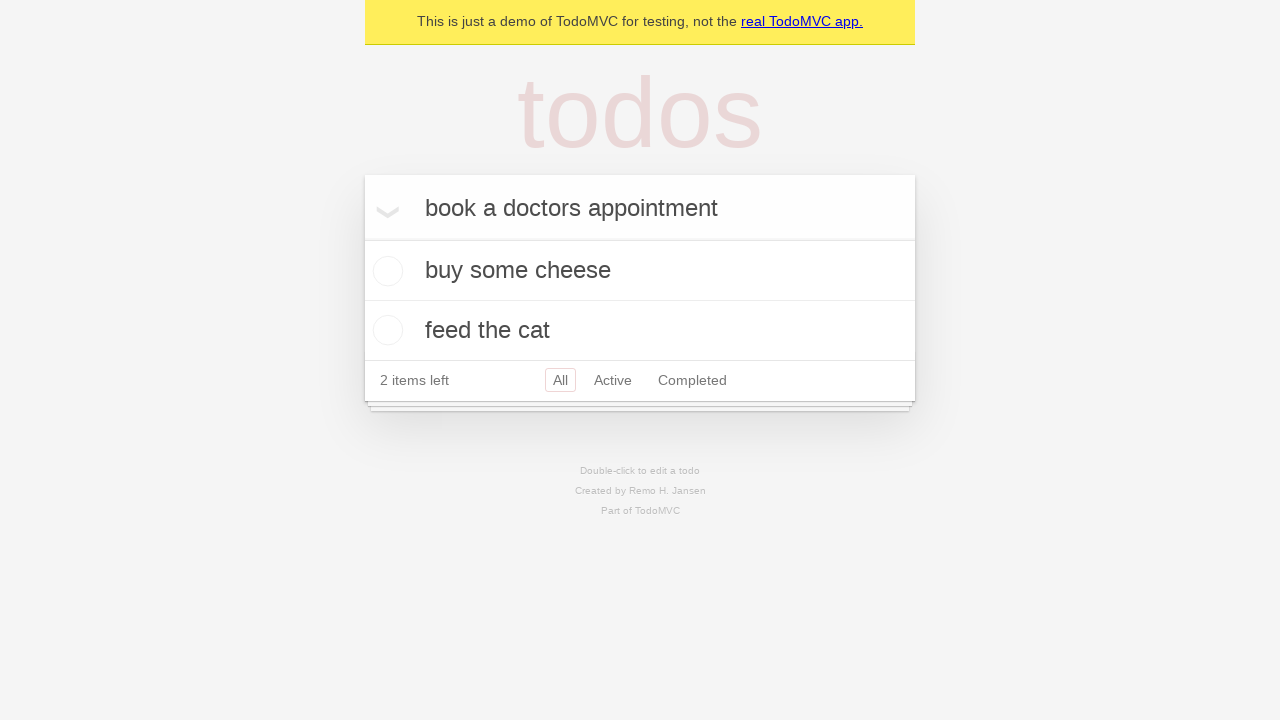

Pressed Enter to create third todo on internal:attr=[placeholder="What needs to be done?"i]
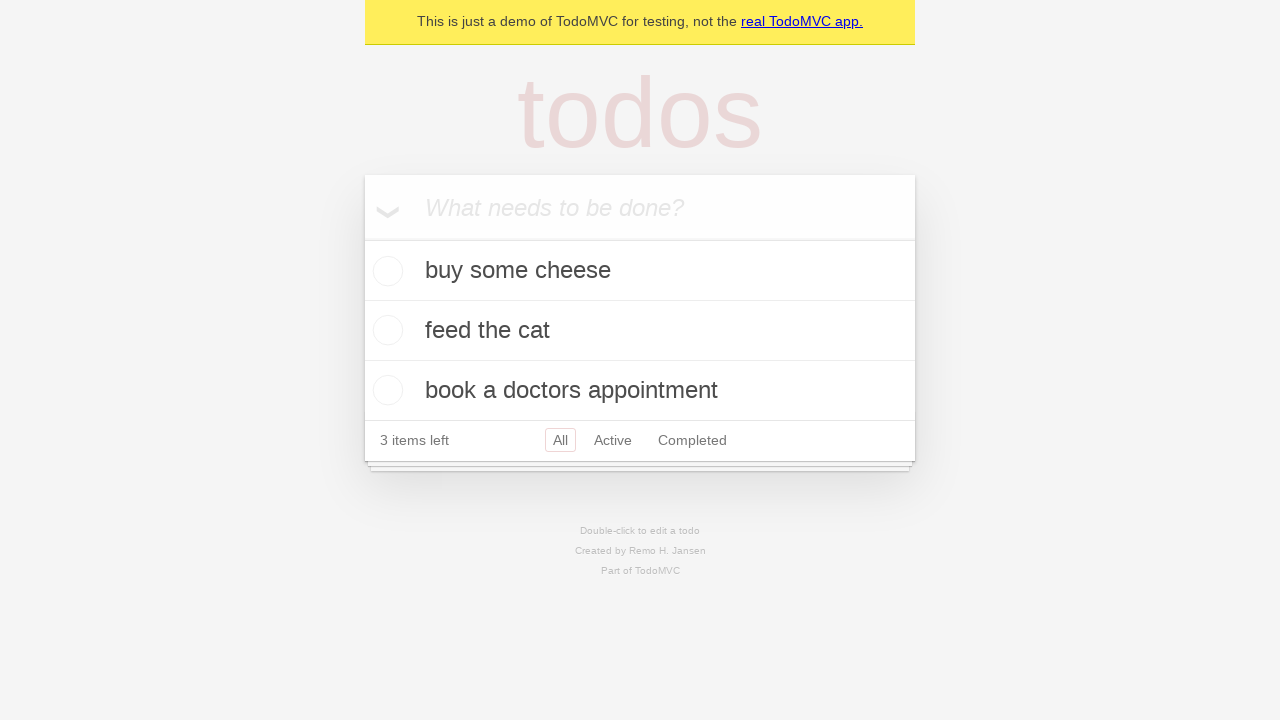

Double-clicked second todo item to enter edit mode at (640, 331) on internal:testid=[data-testid="todo-item"s] >> nth=1
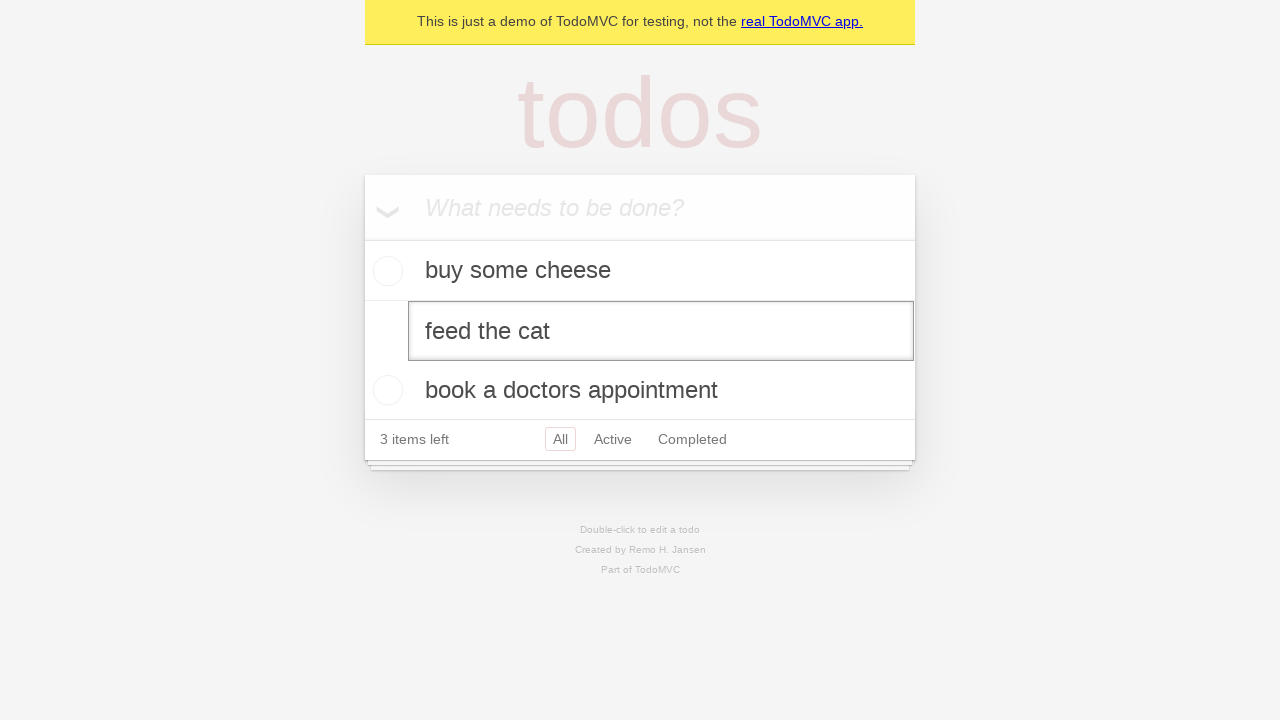

Cleared the todo text by filling with empty string on internal:testid=[data-testid="todo-item"s] >> nth=1 >> internal:role=textbox[nam
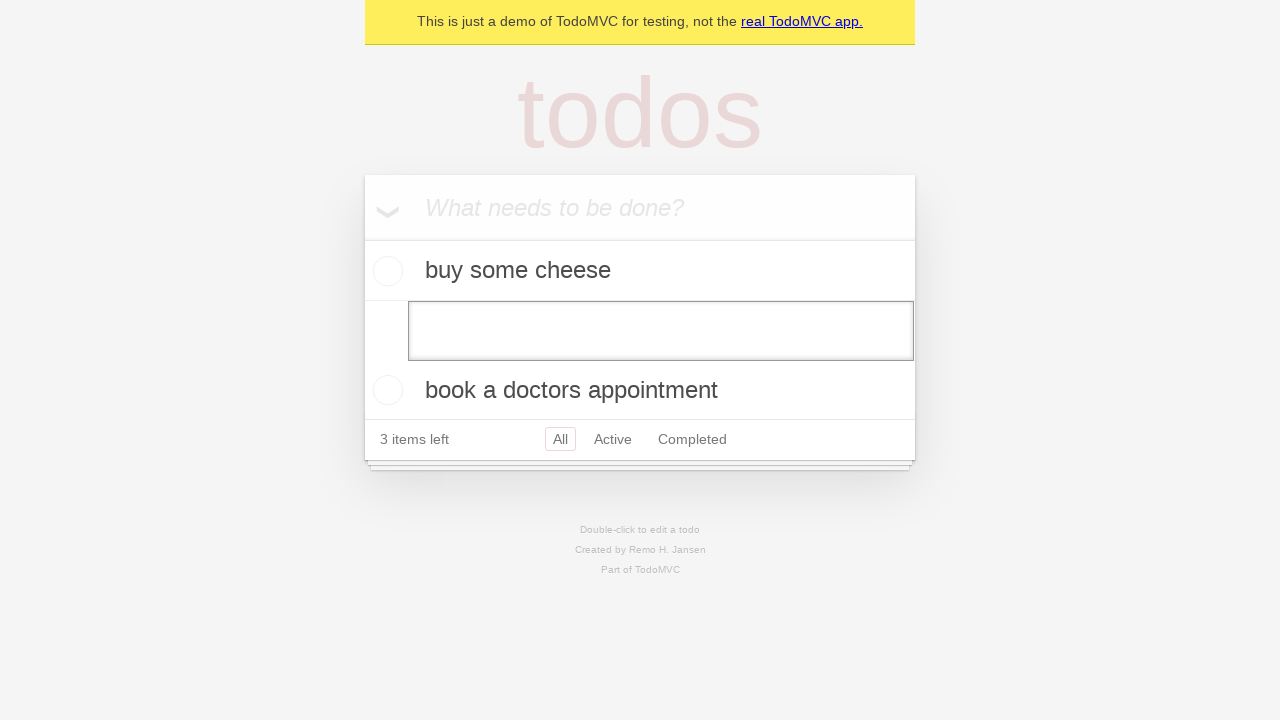

Pressed Enter to confirm deletion of todo with empty text on internal:testid=[data-testid="todo-item"s] >> nth=1 >> internal:role=textbox[nam
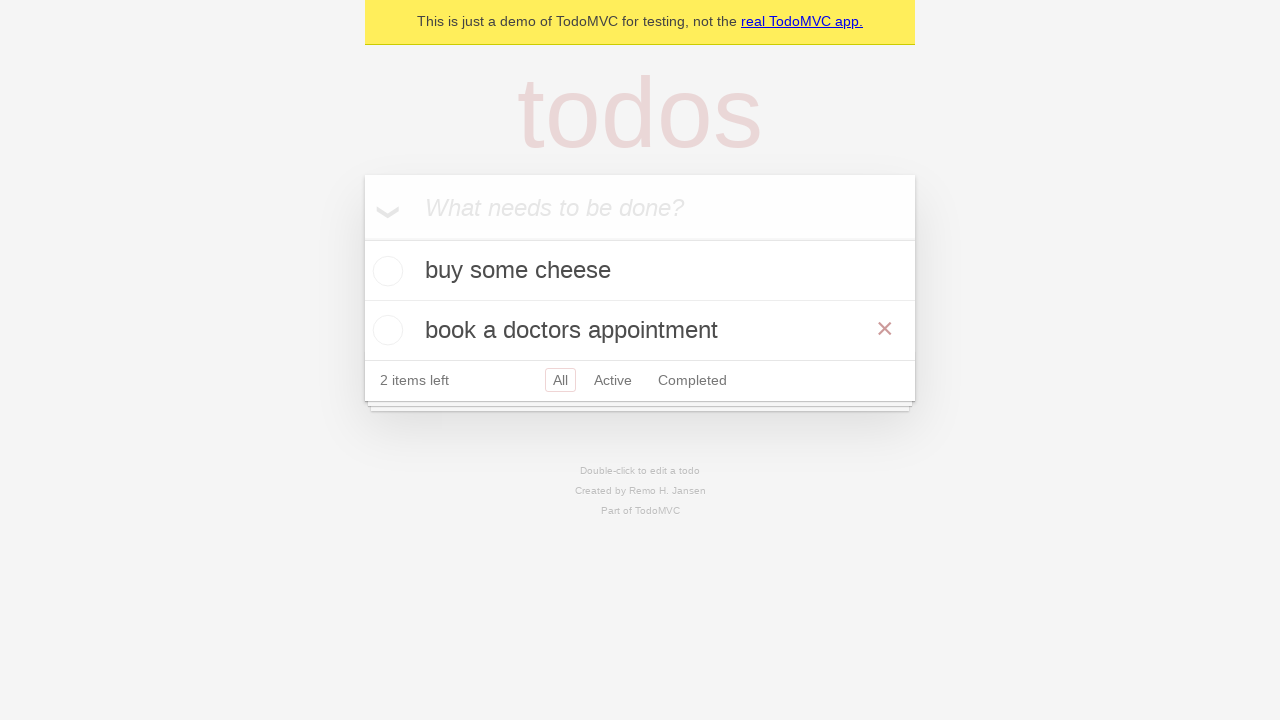

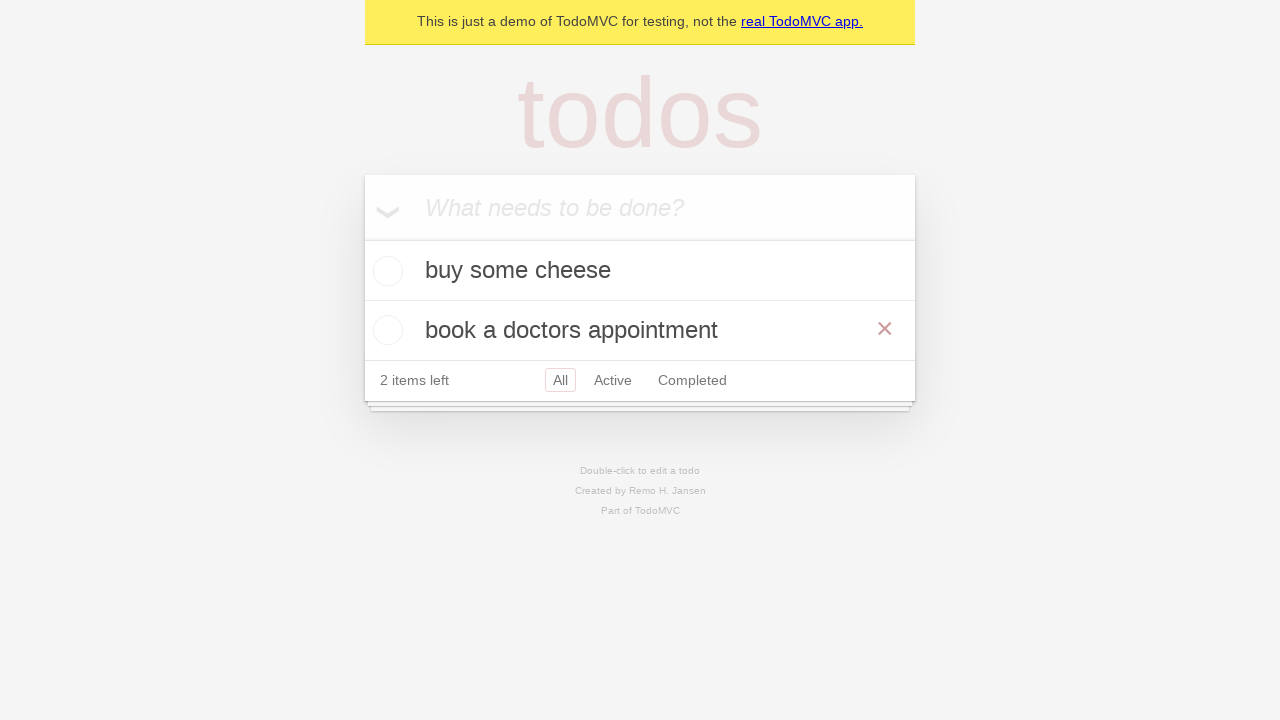